Navigates to NavCanada's live RVR (Runway Visual Range) display for CYXE (Saskatoon) airport

Starting URL: https://atm.navcanada.ca/atm/iwv/CYXE

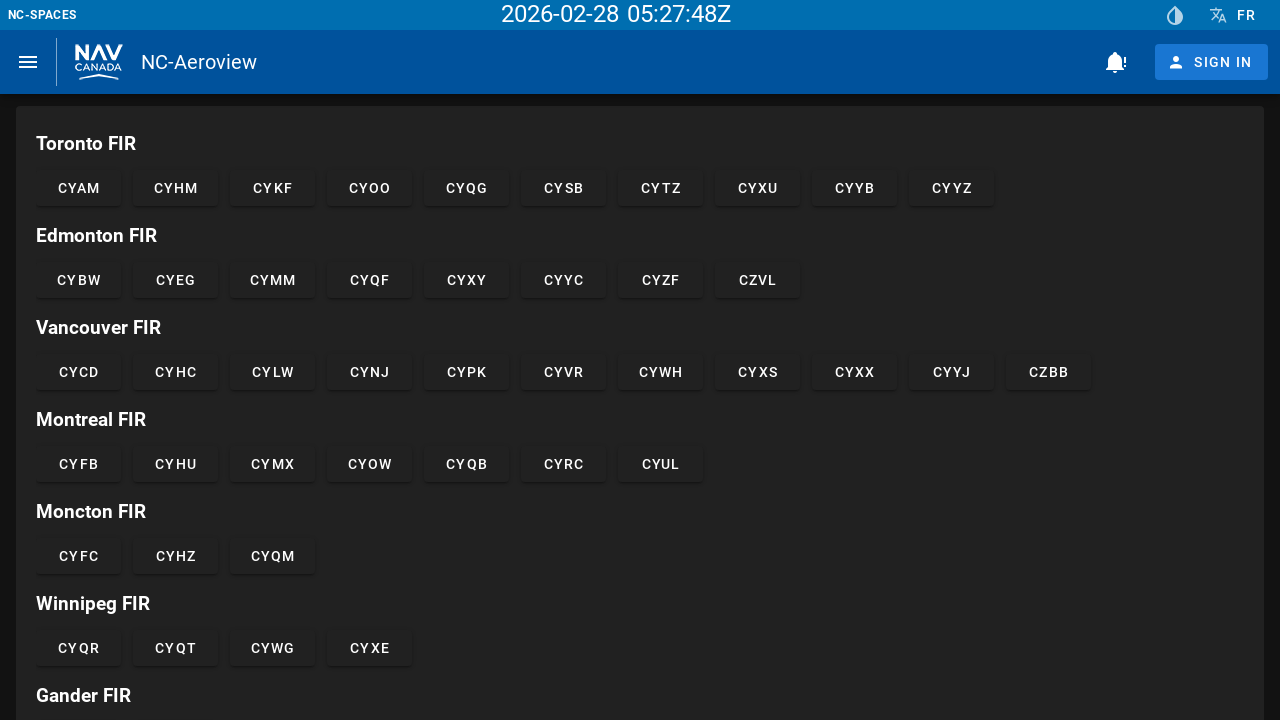

RVR data page for CYXE (Saskatoon) airport loaded and network idle
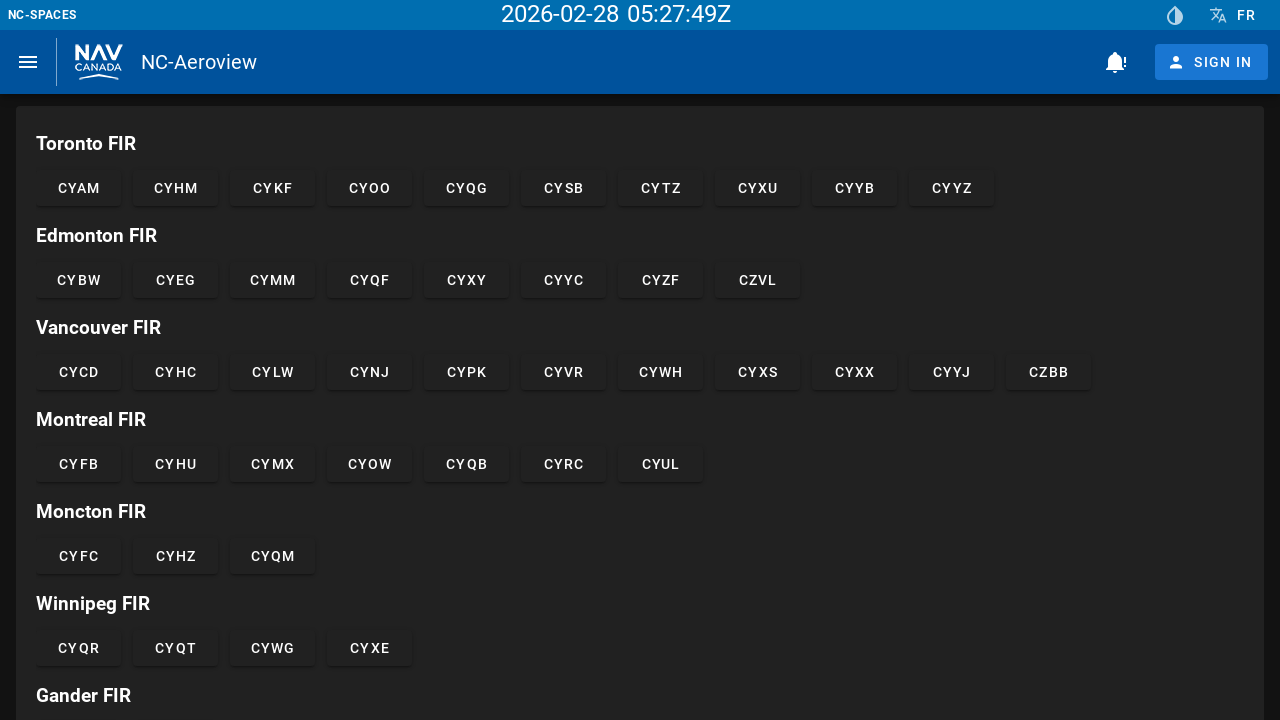

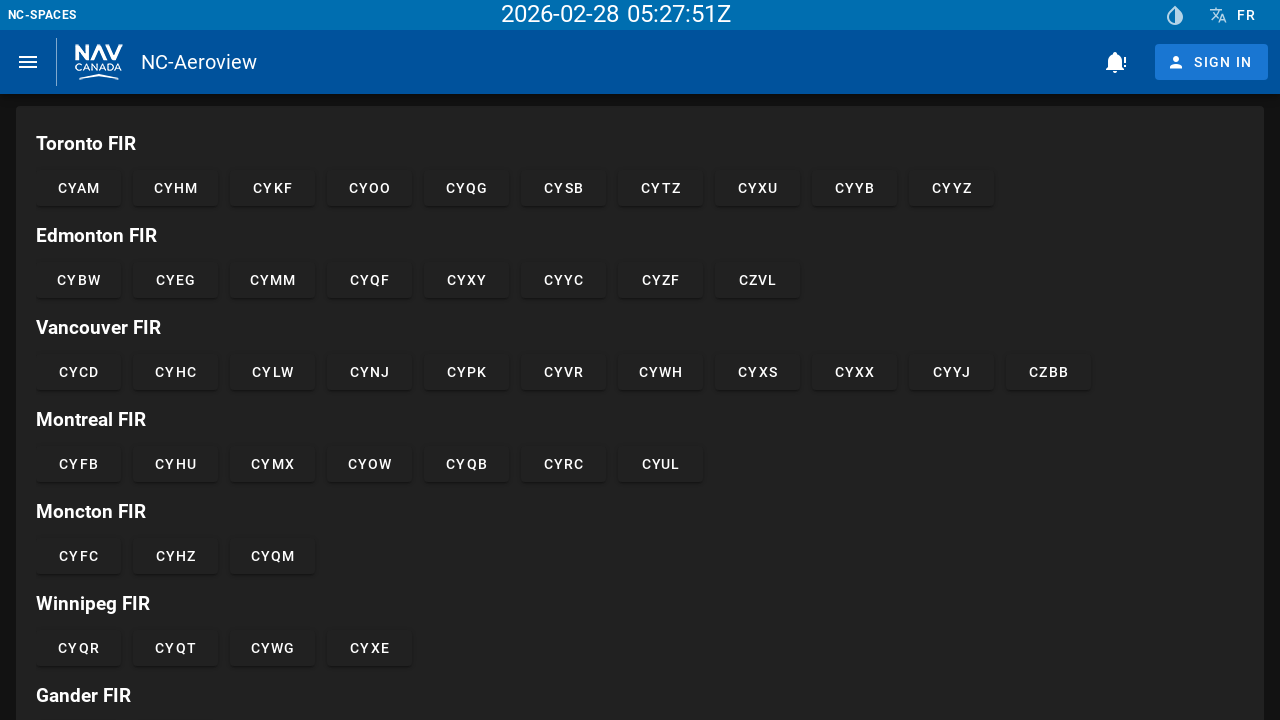